Tests that the text input field is cleared after adding a todo item

Starting URL: https://demo.playwright.dev/todomvc

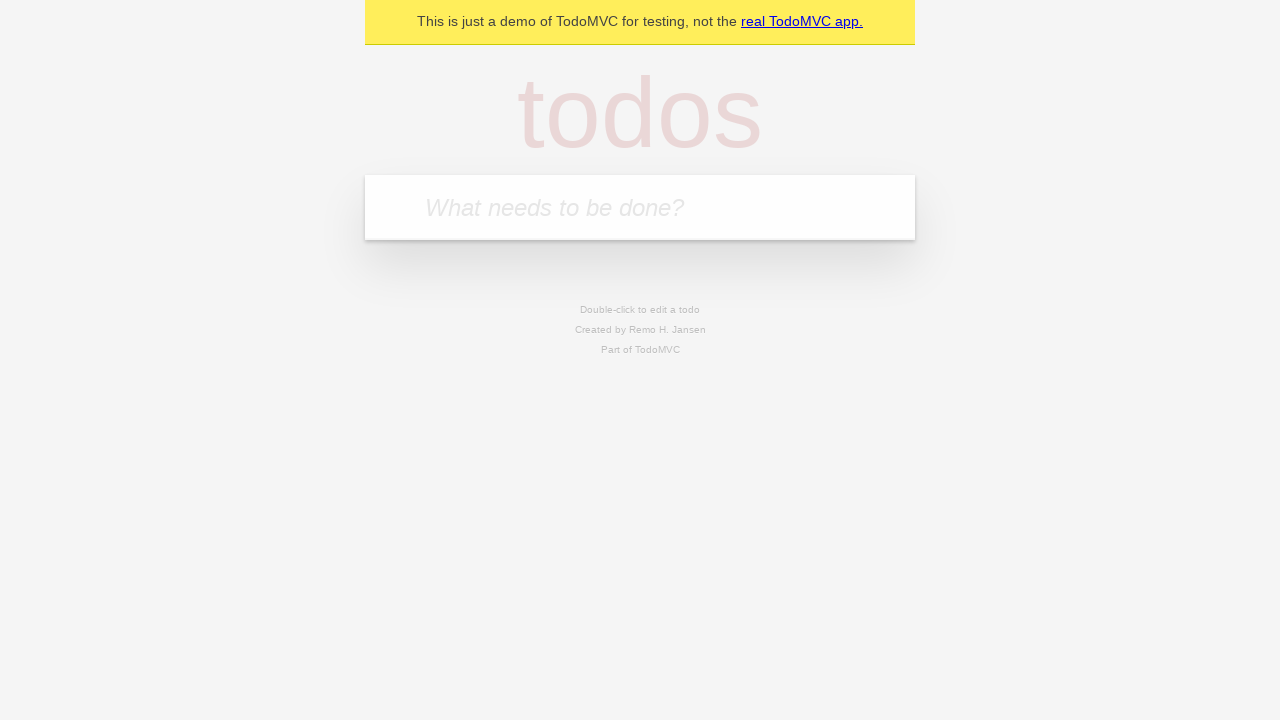

Located the text input field for adding todos
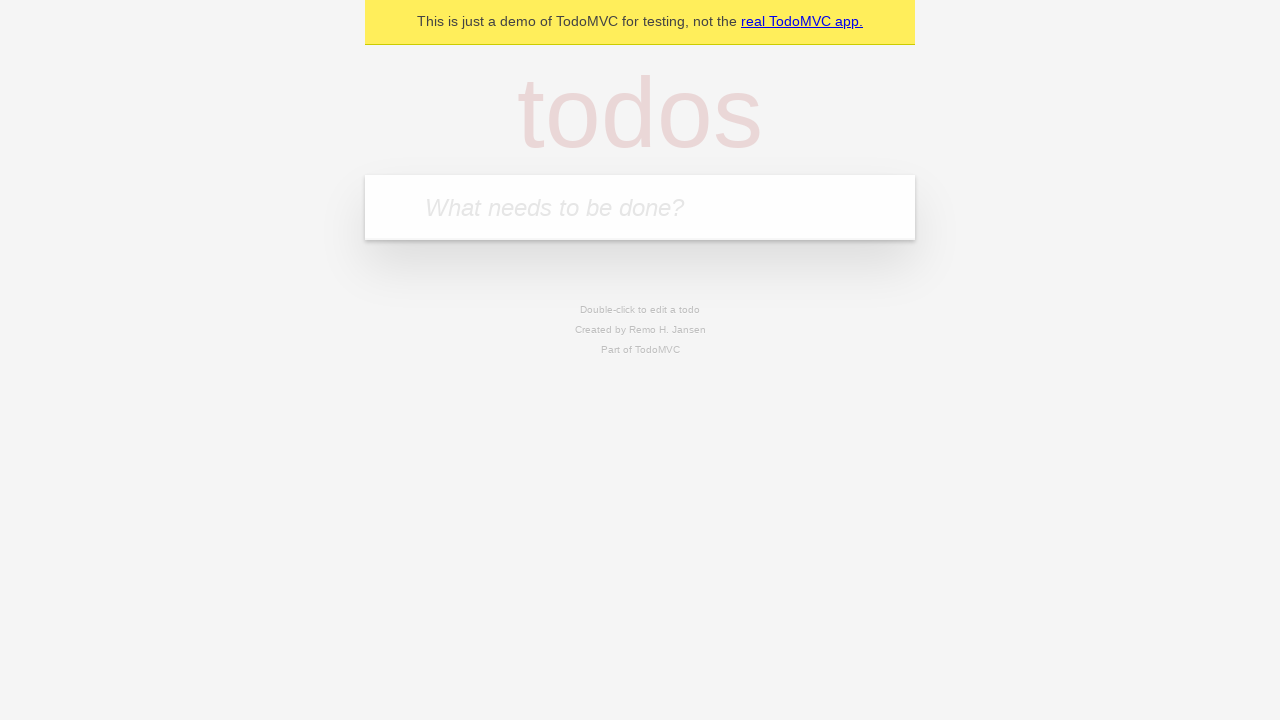

Filled todo input field with 'watch deck the halls' on internal:attr=[placeholder="What needs to be done?"i]
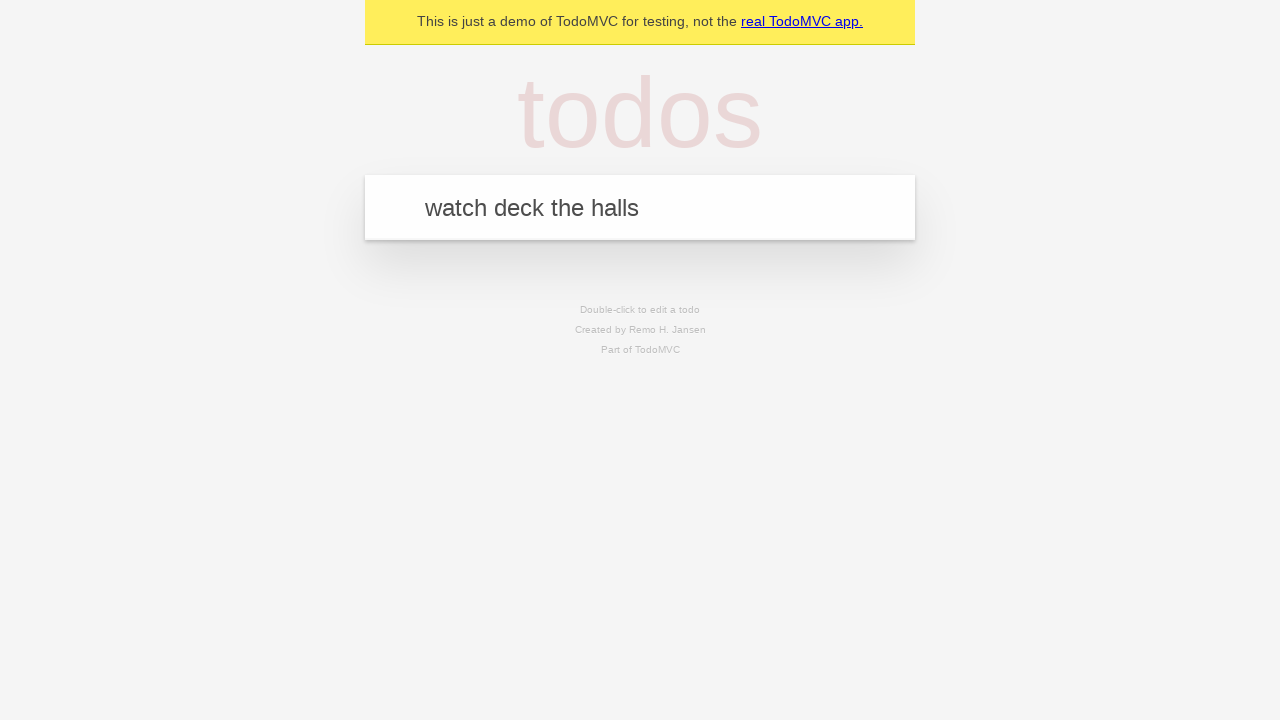

Pressed Enter to add the todo item on internal:attr=[placeholder="What needs to be done?"i]
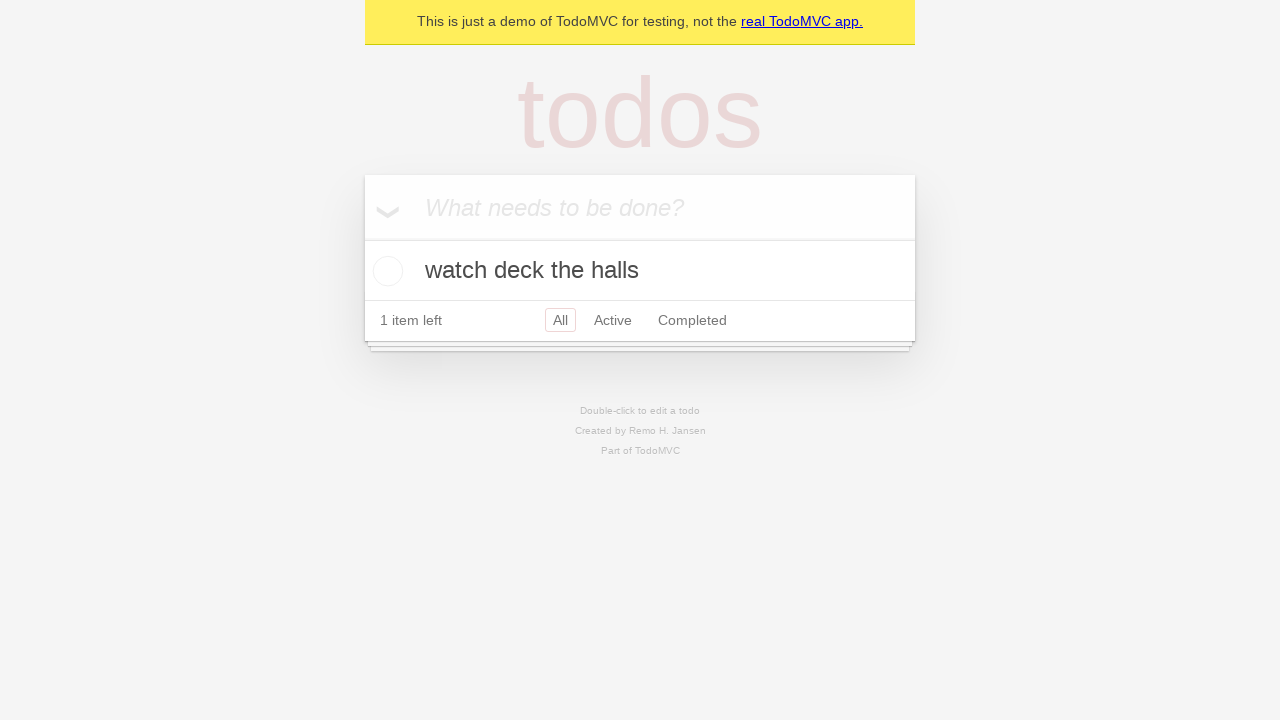

Todo item appeared in the list
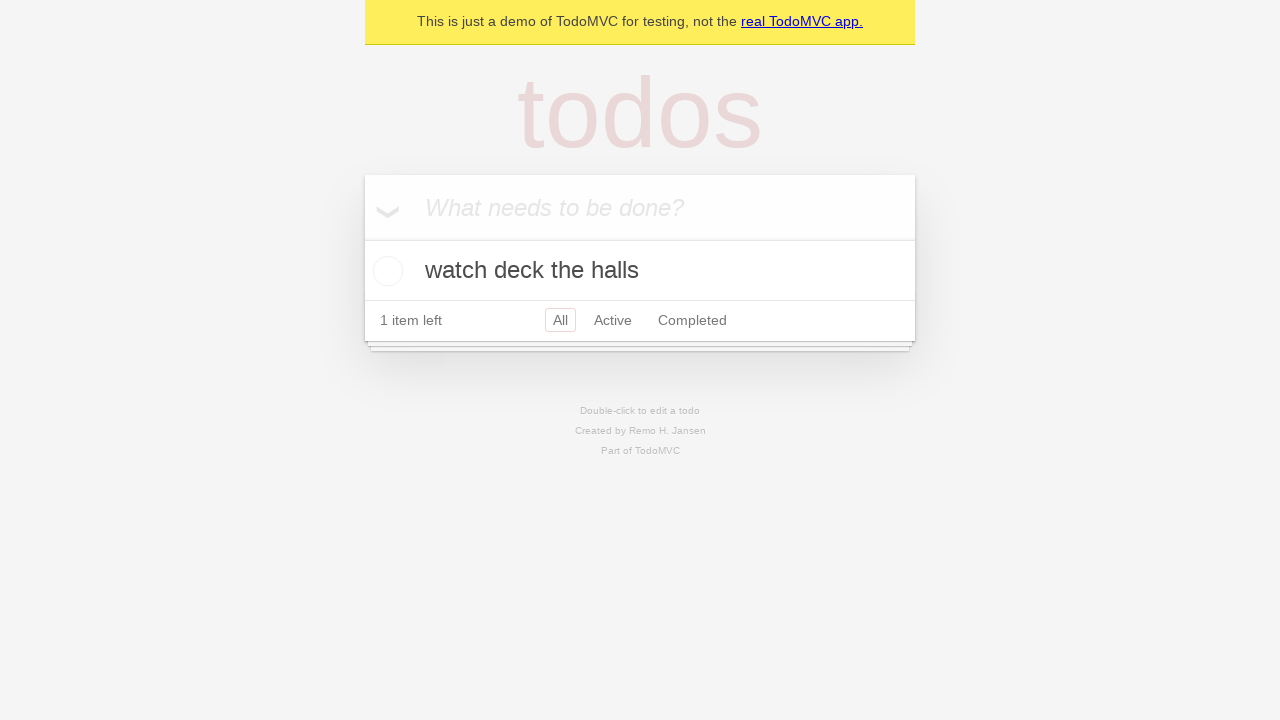

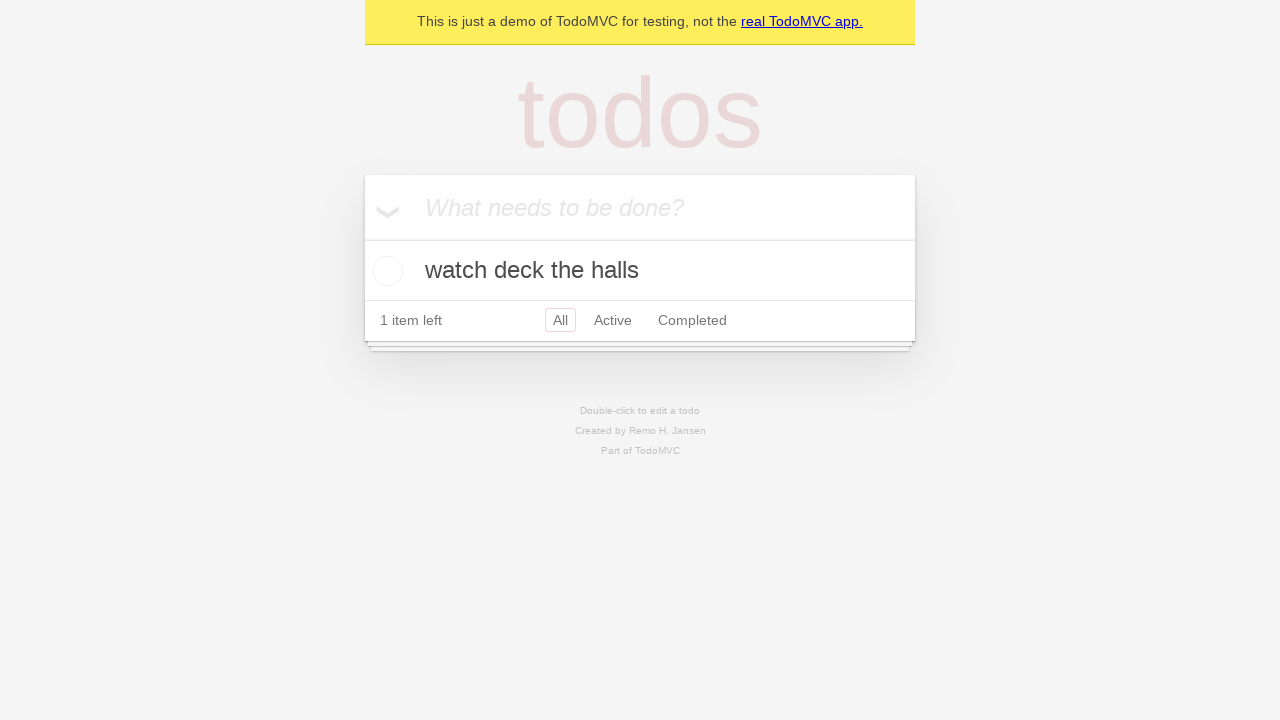